Tests navigation from the Cydeo practice homepage to the A/B Testing page by clicking on the A/B Testing link and verifying the page title

Starting URL: https://practice.cydeo.com/

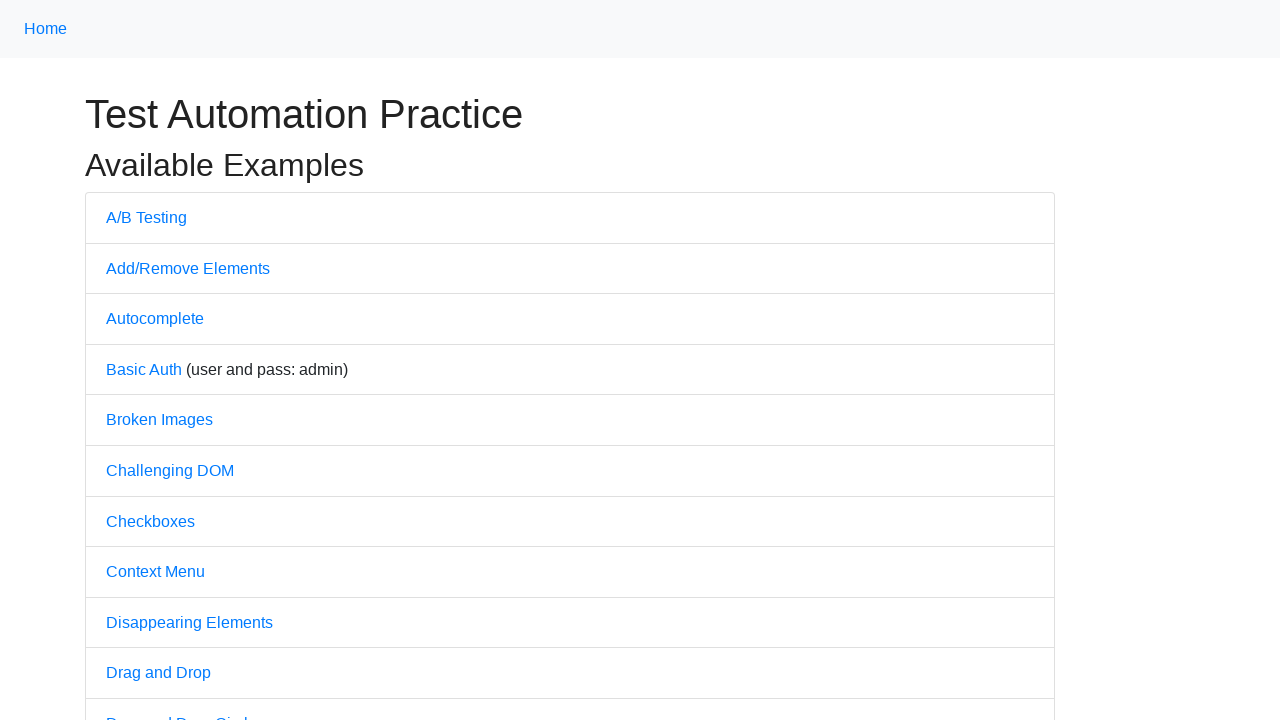

Retrieved header text from .h1y element
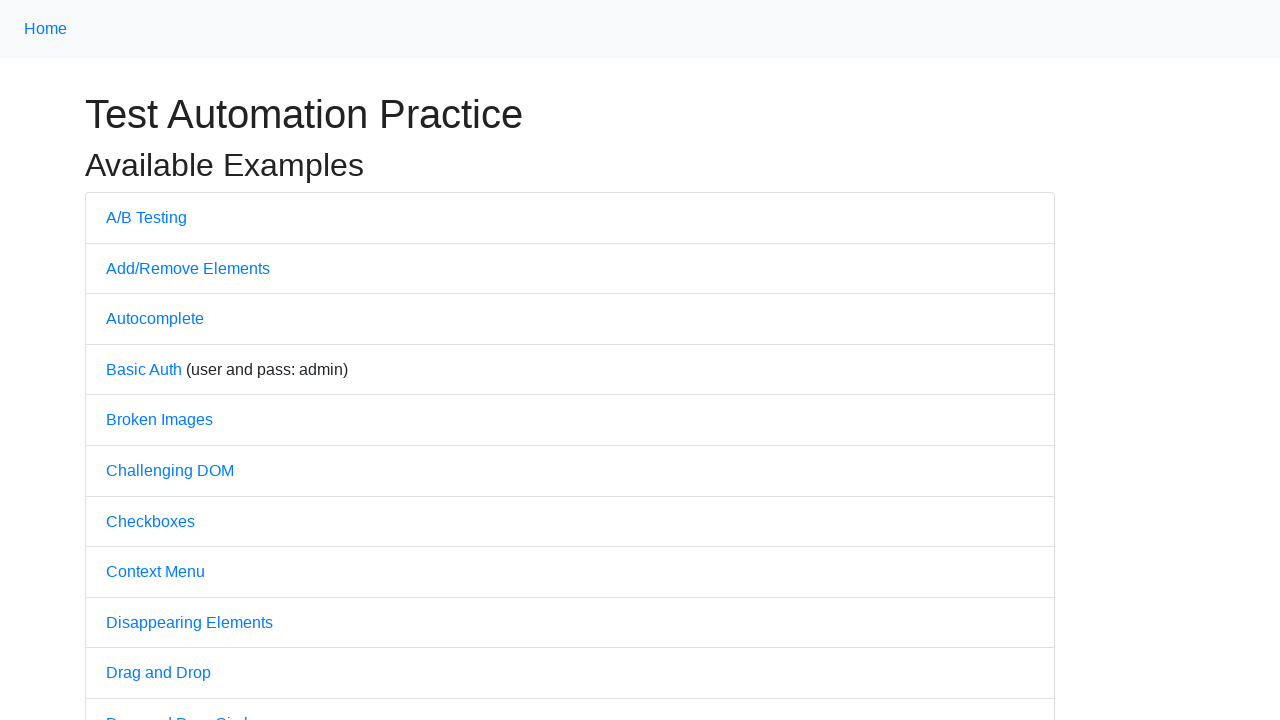

Clicked on A/B Testing link at (146, 217) on a:has-text('A/B')
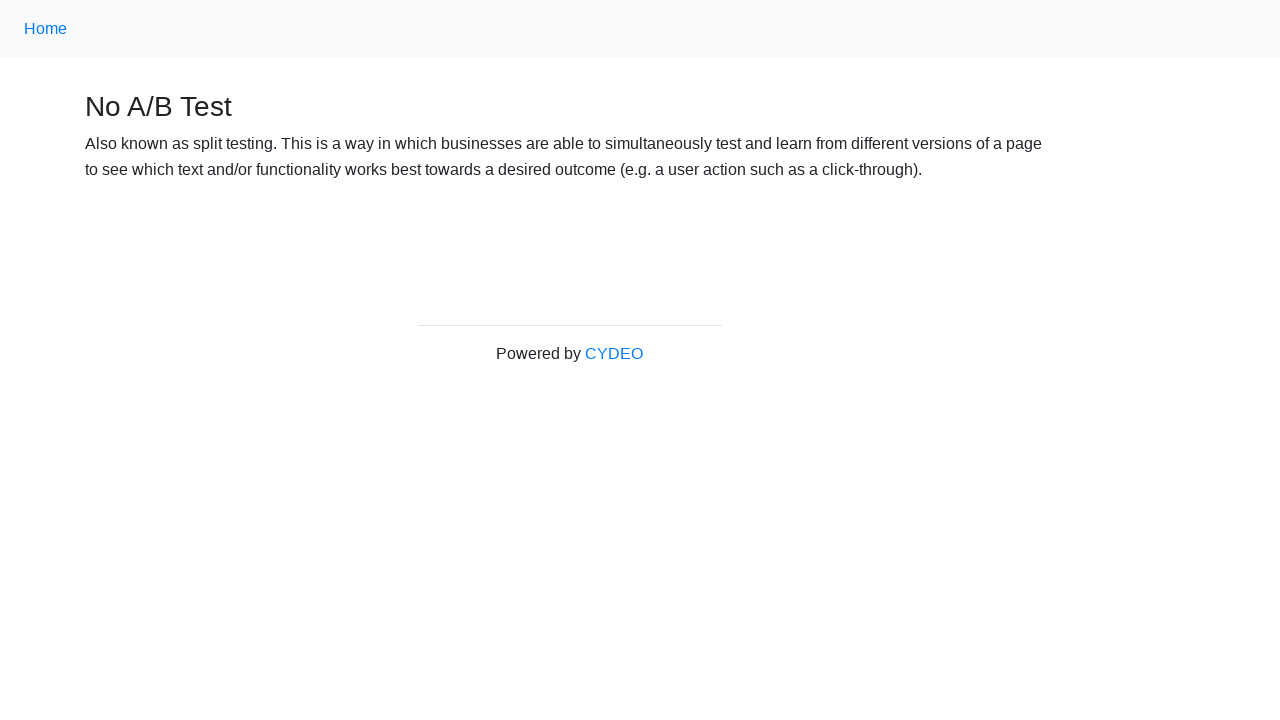

Page loaded and DOM content ready after A/B Testing link click
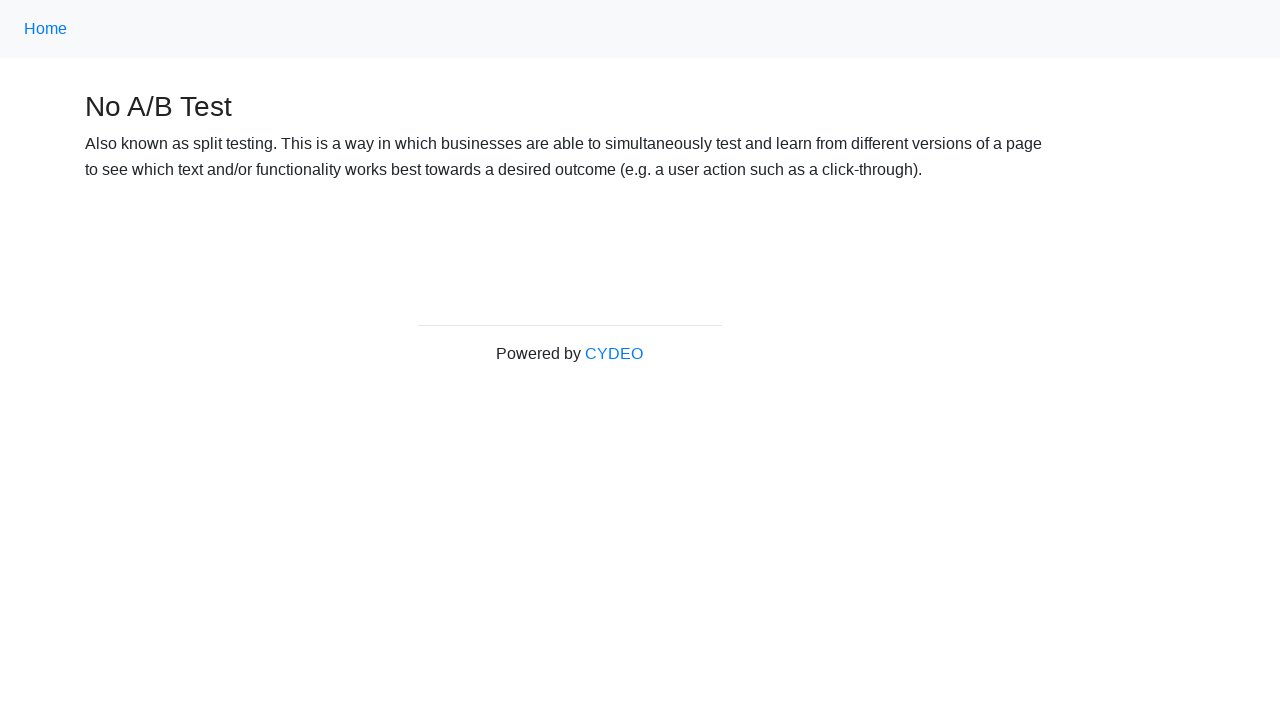

Retrieved page title
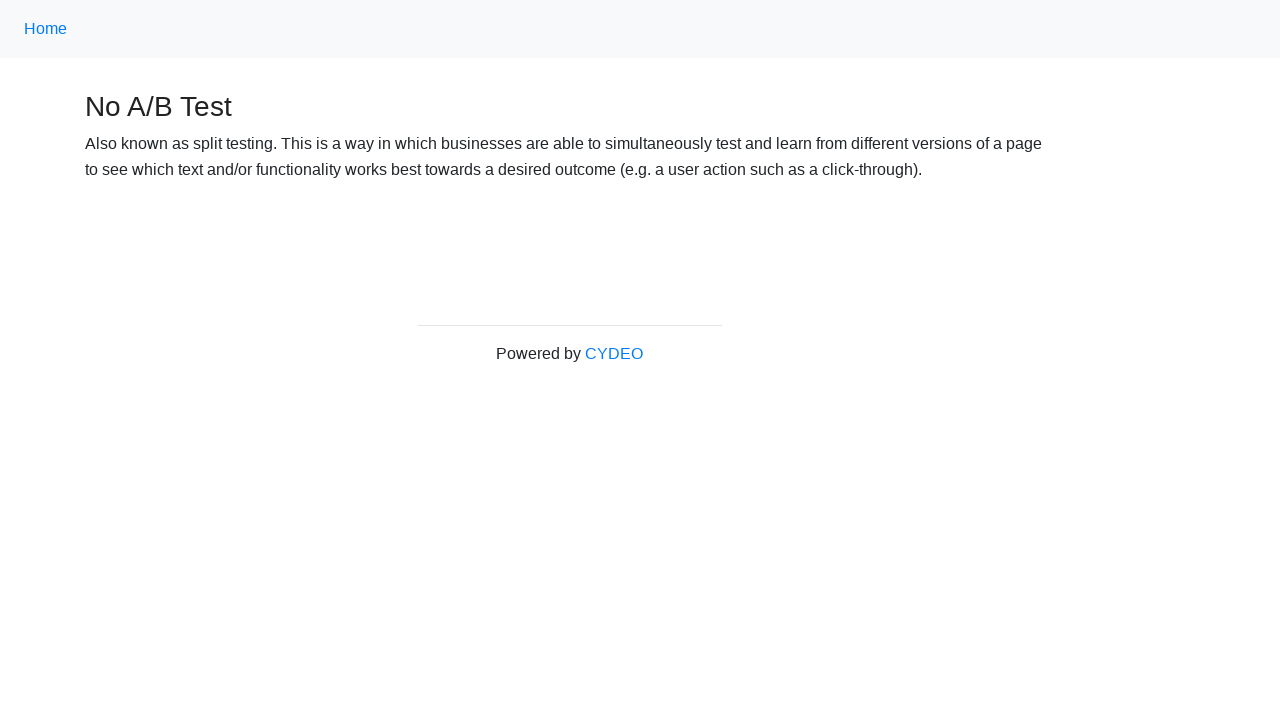

Page title verified as 'No A/B Test' - Test PASSED
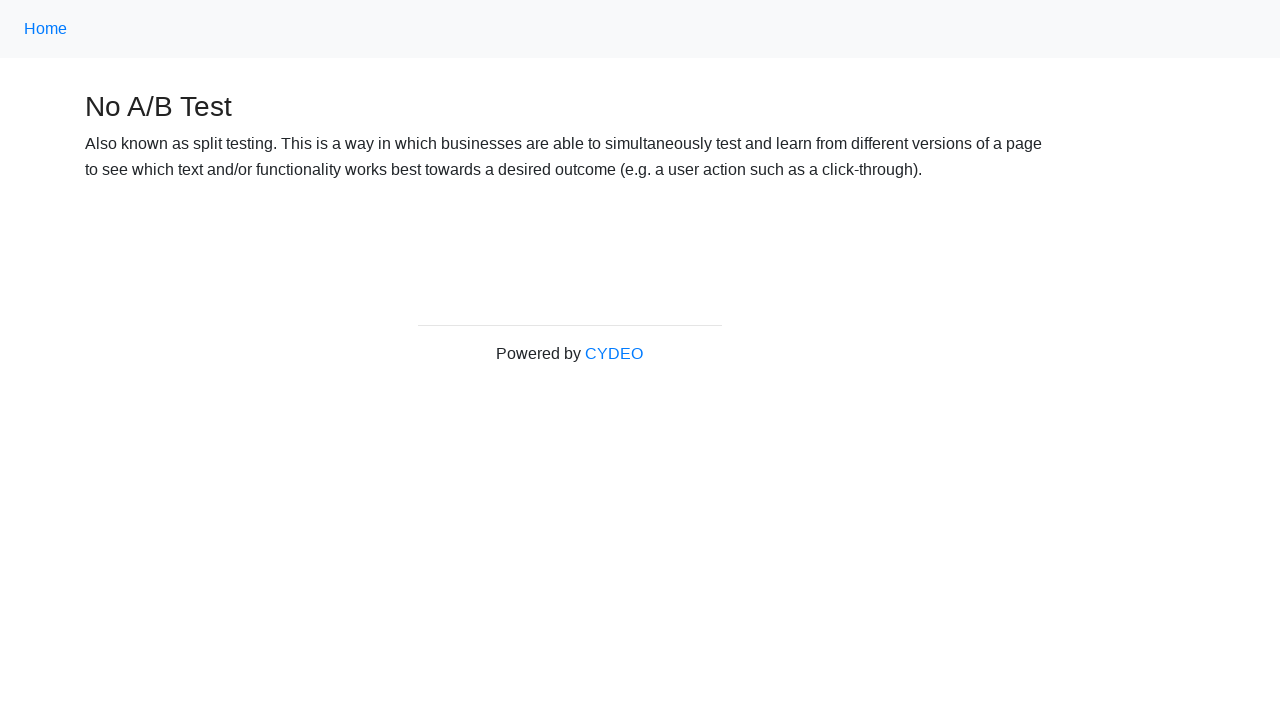

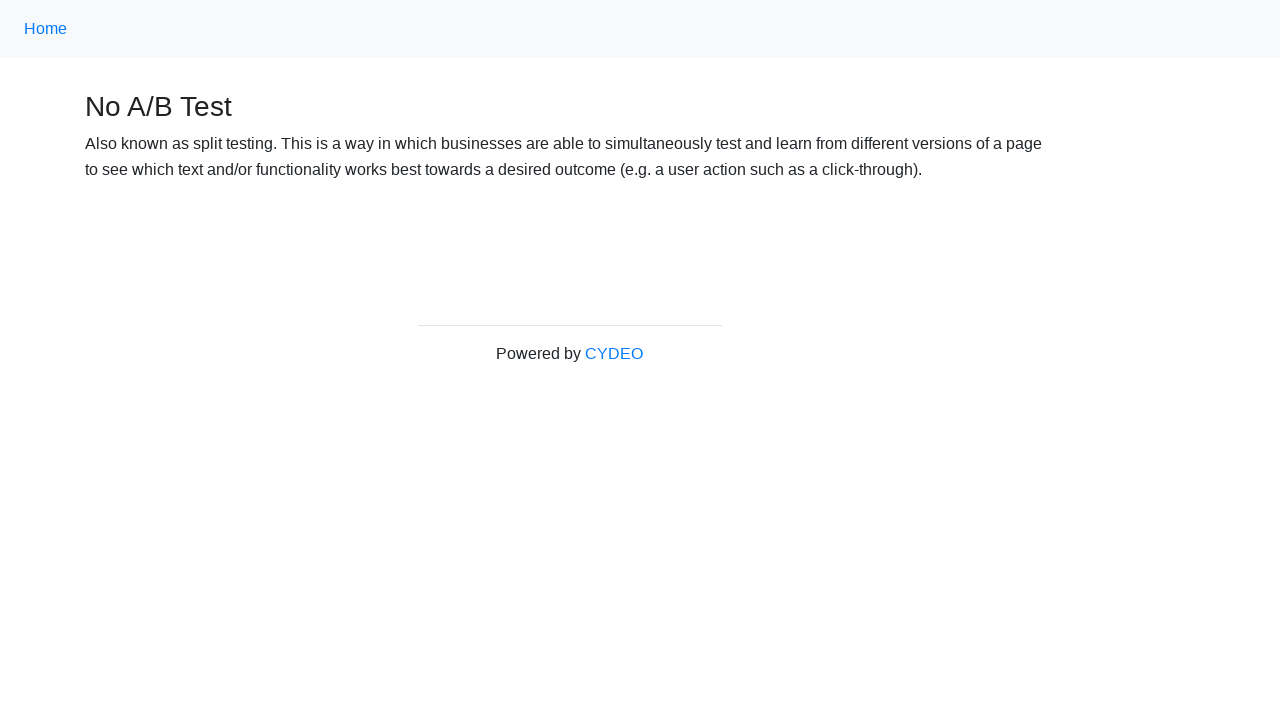